Tests the search filter functionality on a vegetable offers page by searching for "Rice" and verifying that the filtered results match the displayed results

Starting URL: https://rahulshettyacademy.com/seleniumPractise/#/offers

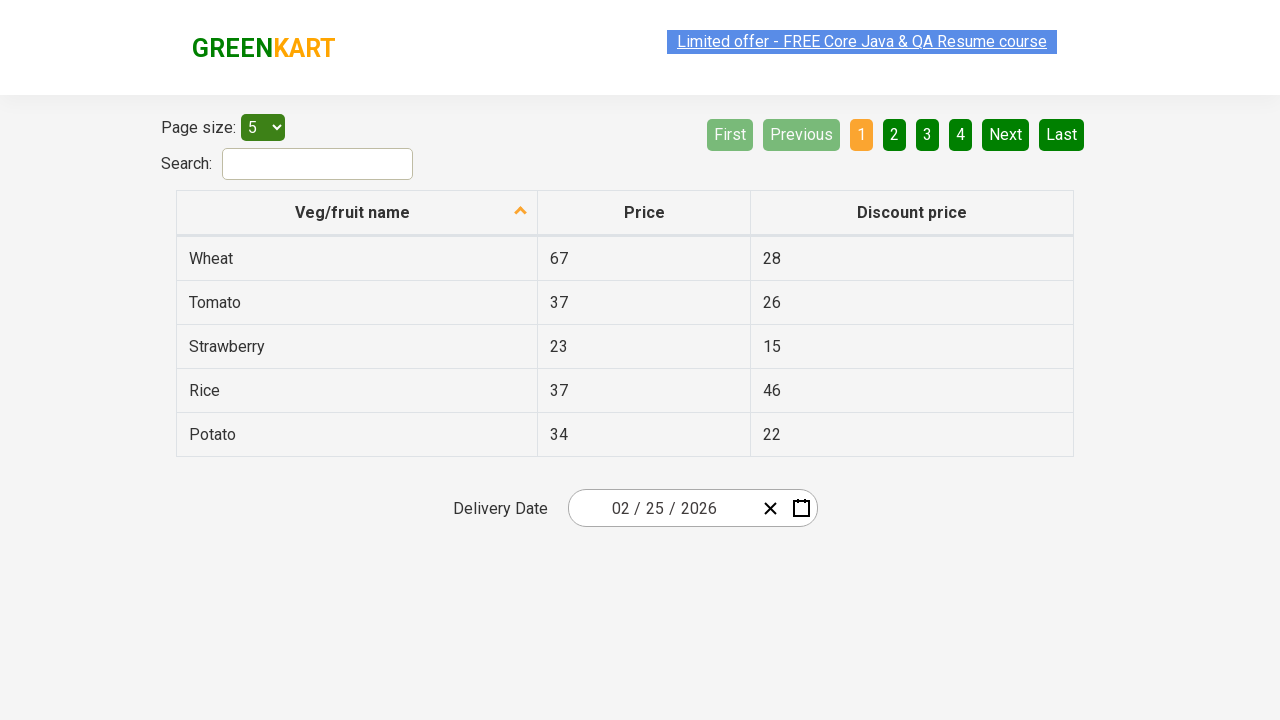

Filled search field with 'Rice' on #search-field
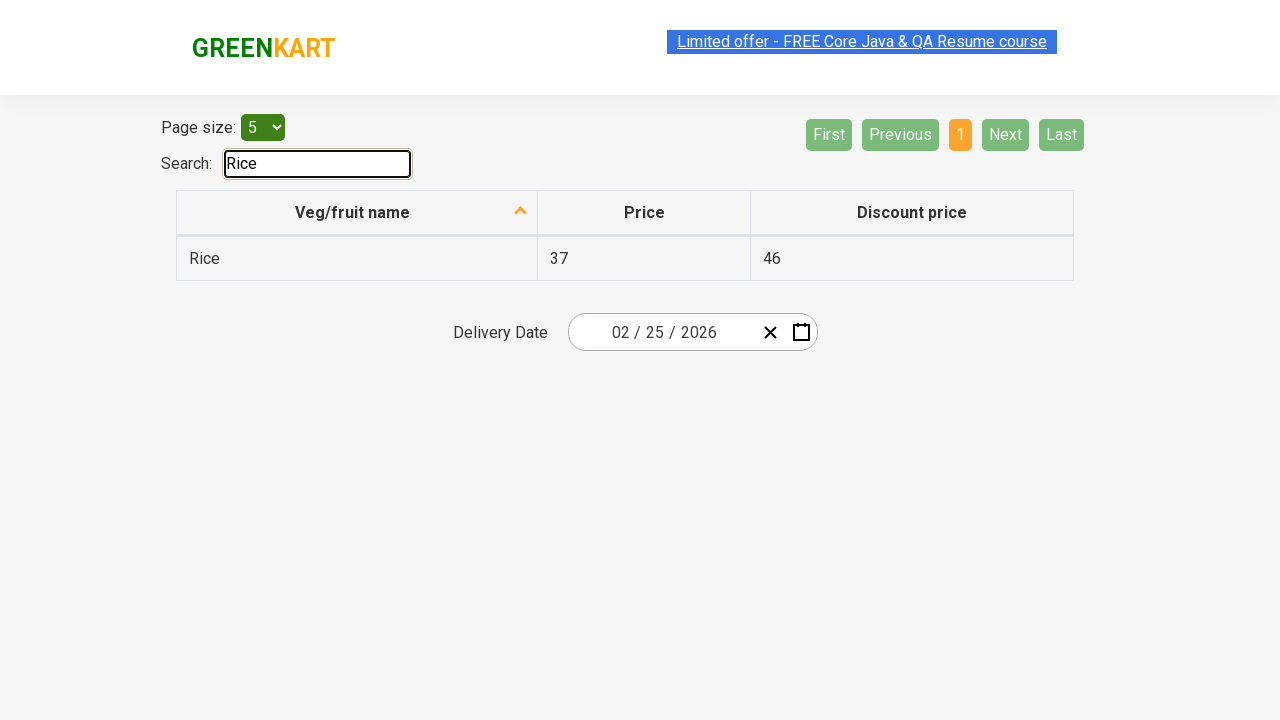

Waited 1 second for filter to apply
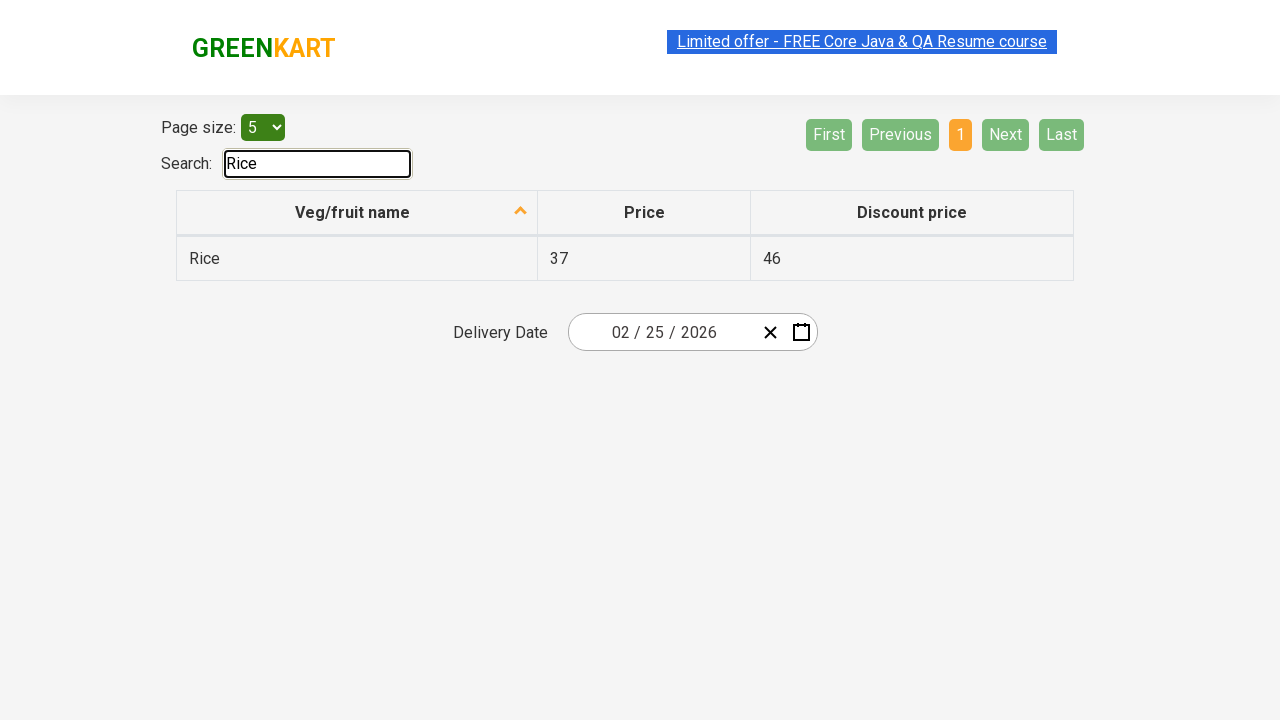

Retrieved 1 vegetable items from filtered results
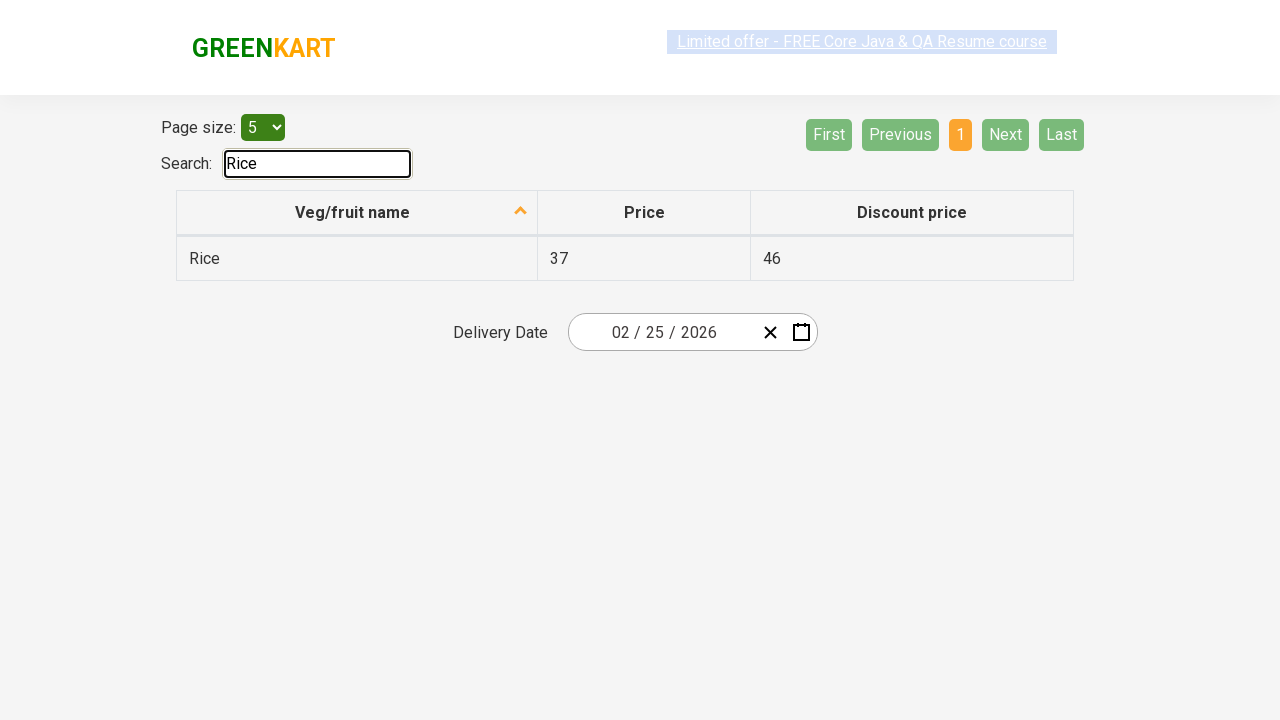

Verified that 'Rice' contains 'Rice'
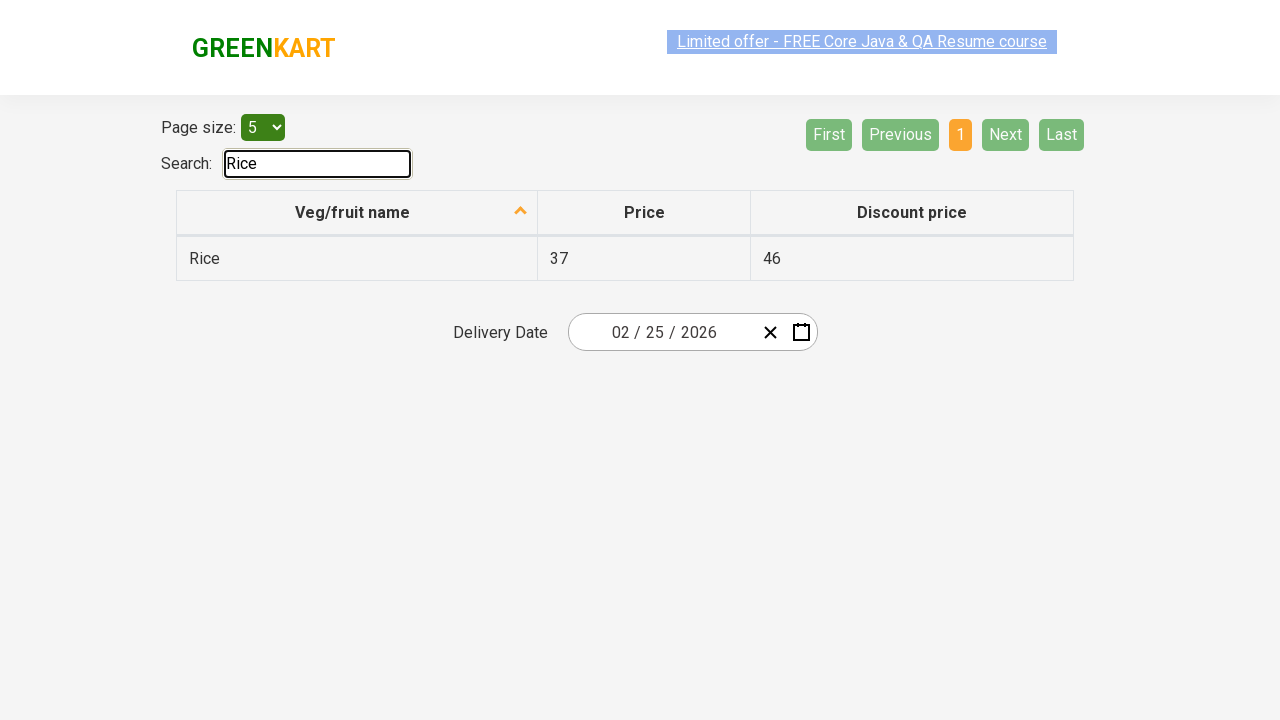

Verified that filter returned 1 result(s) - at least 1 item found
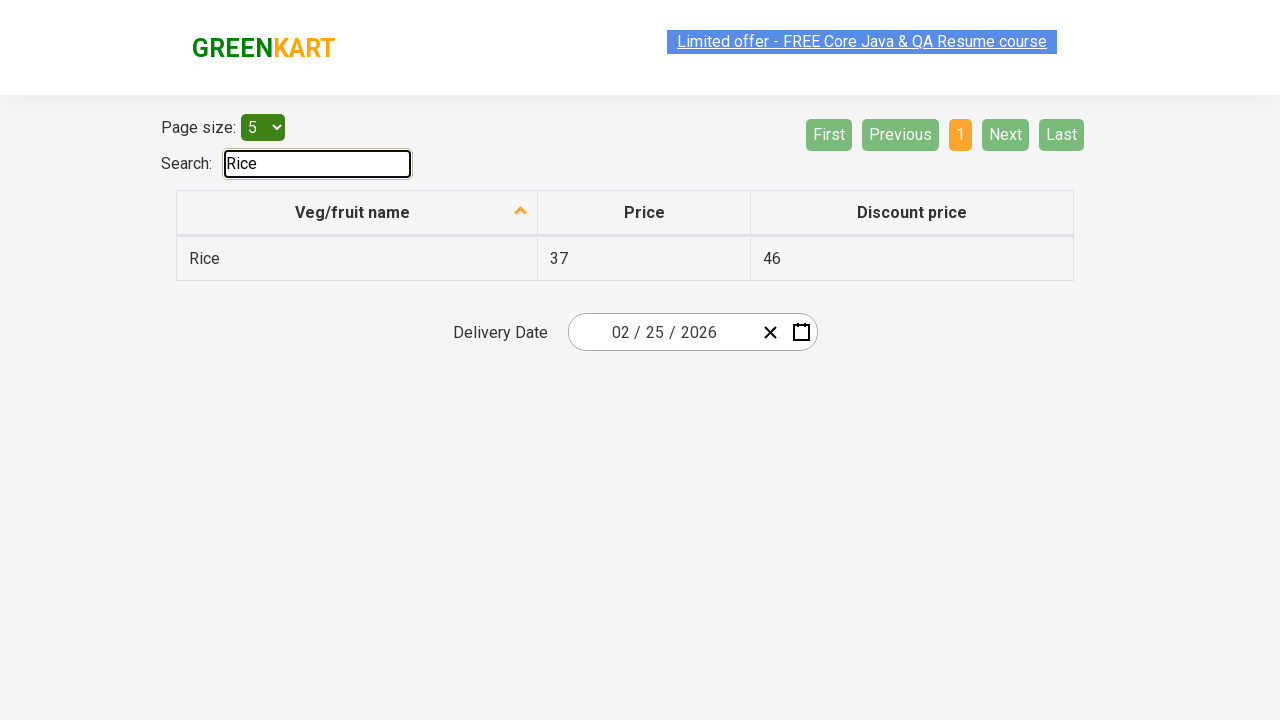

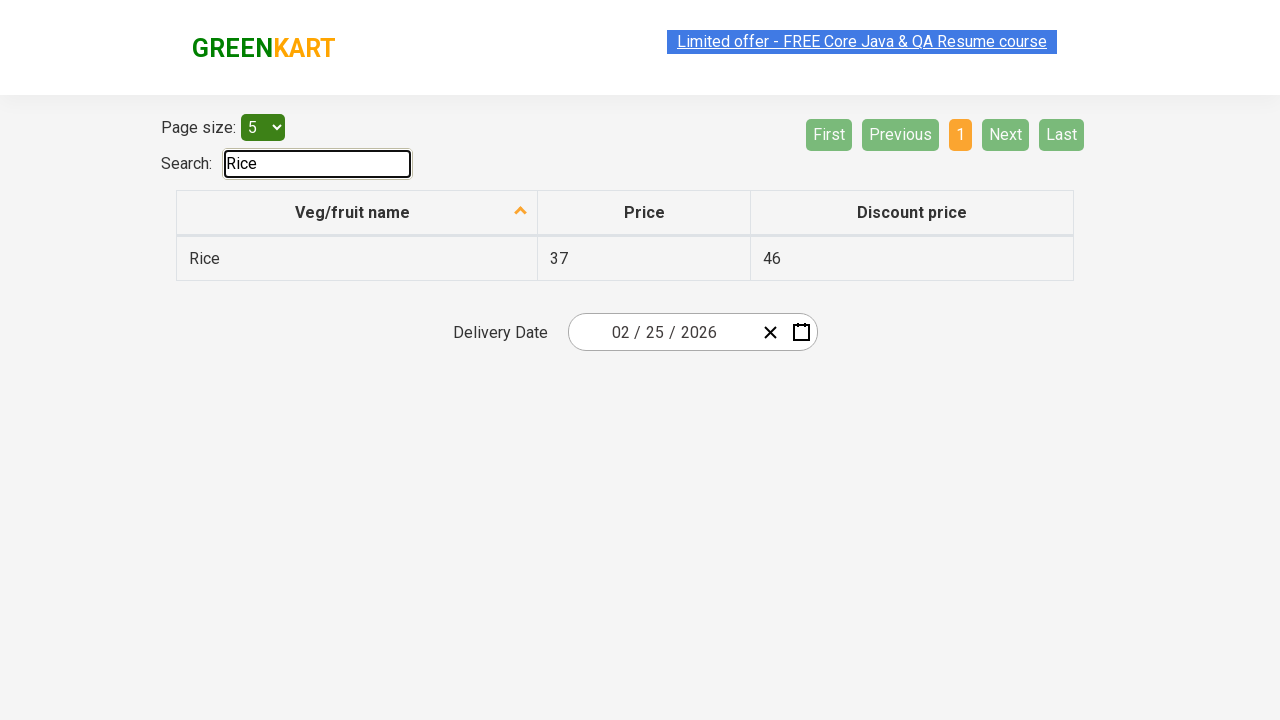